Navigates to the DemoQA website homepage

Starting URL: https://demoqa.com/

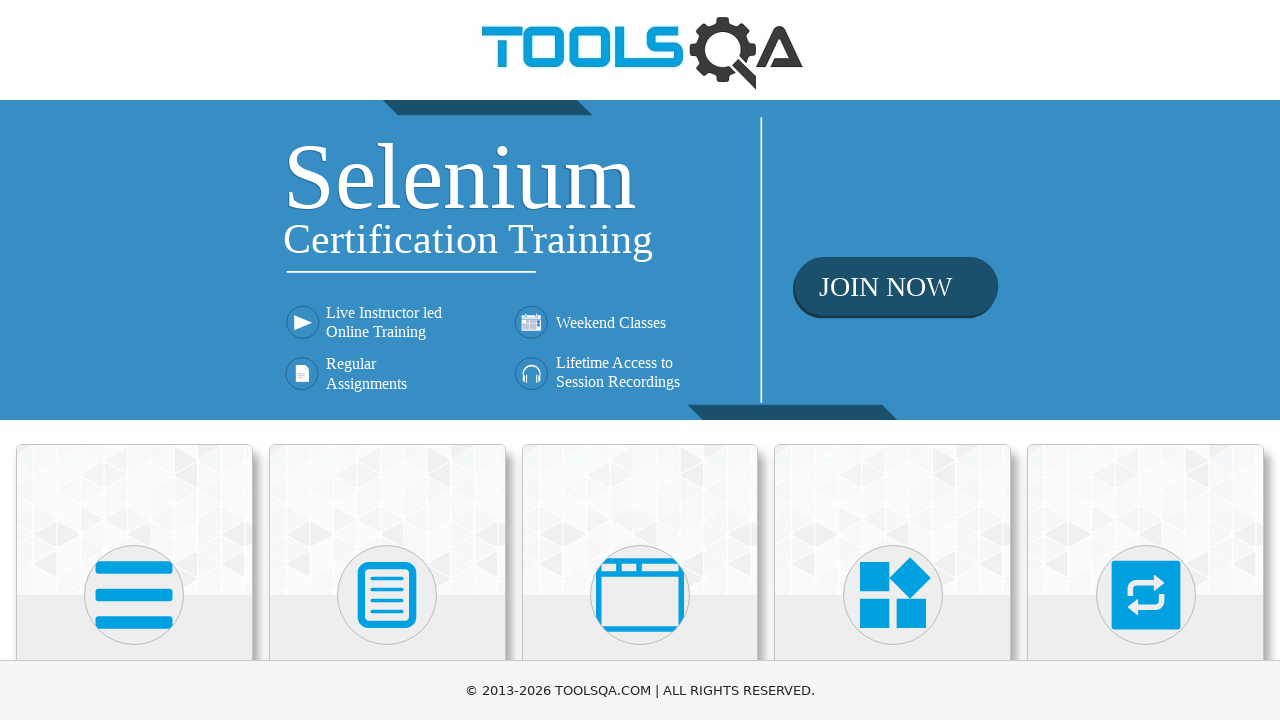

Navigated to DemoQA homepage at https://demoqa.com/
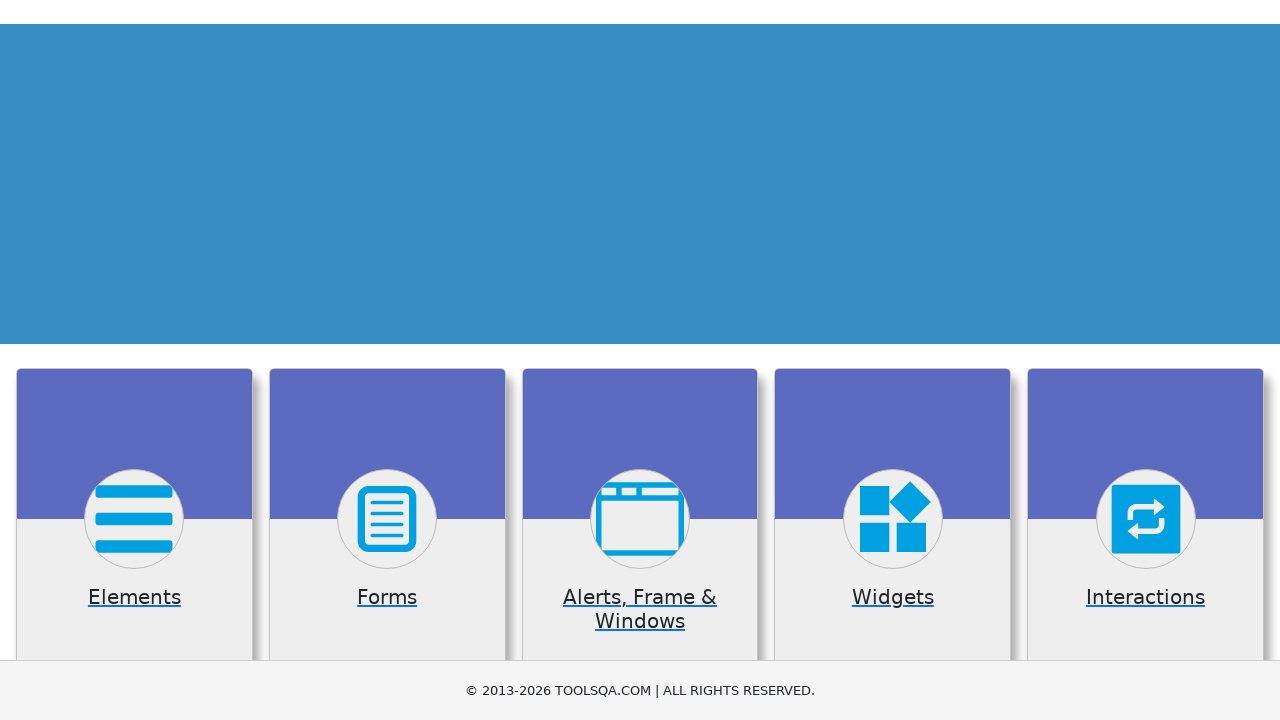

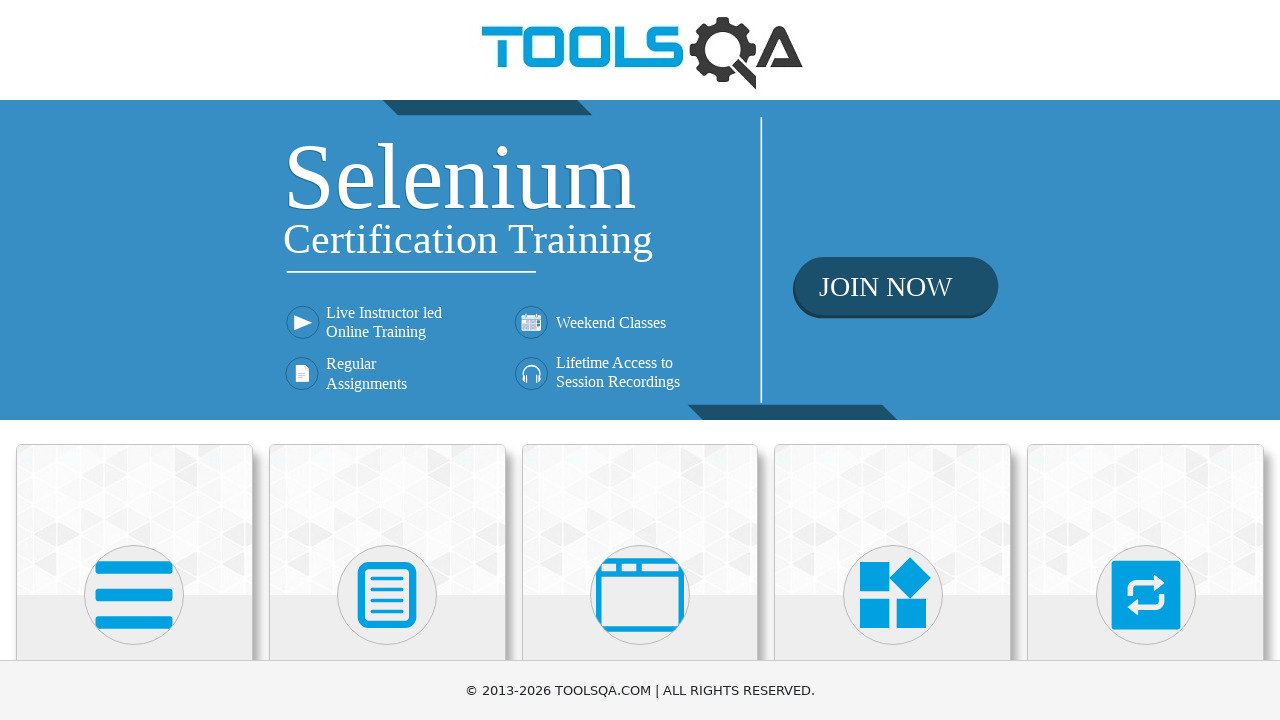